Performs a WHOIS lookup by entering a domain name into the search field and submitting the query

Starting URL: https://www.whois.com/whois

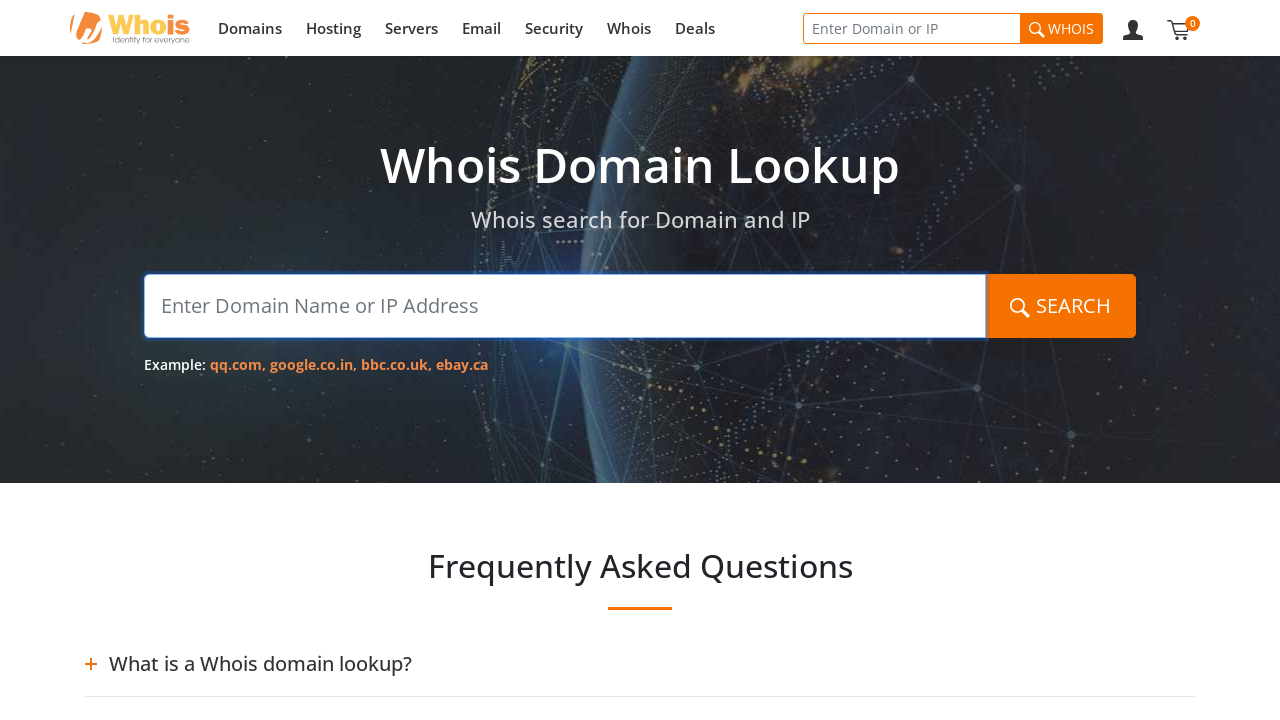

Clicked on the query input field at (565, 306) on #query
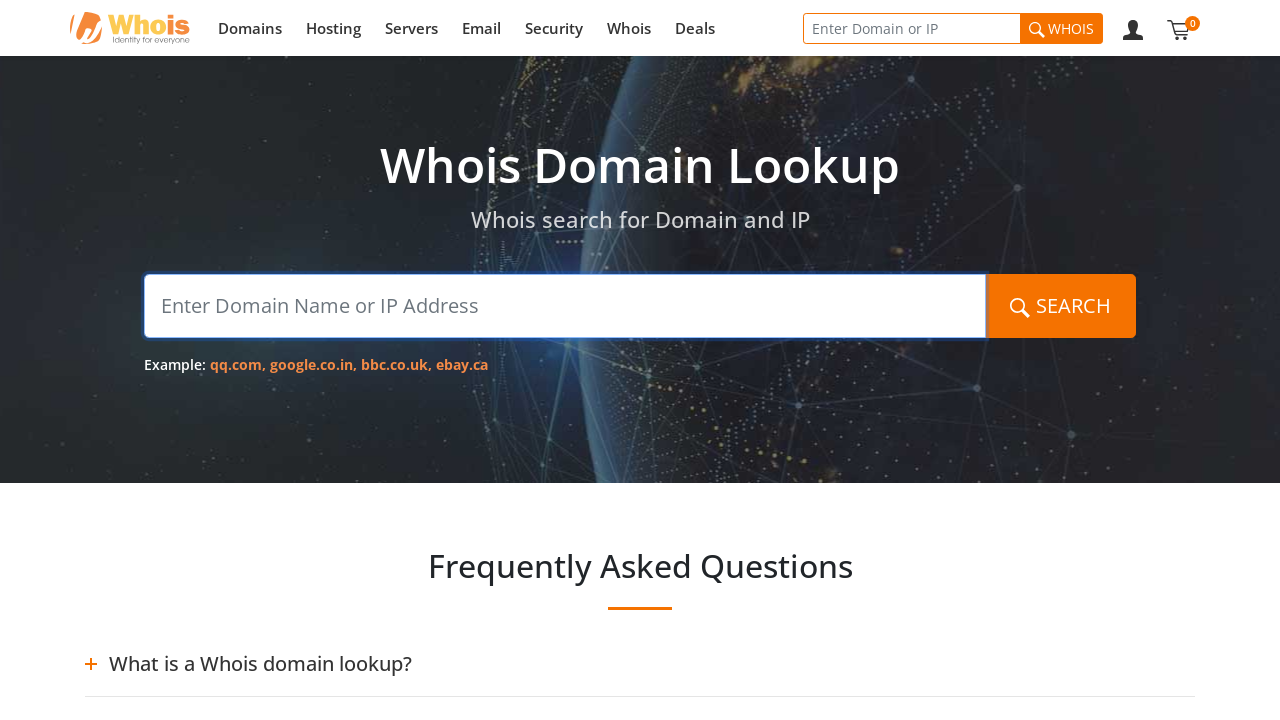

Filled query field with domain name 'example.com' on #query
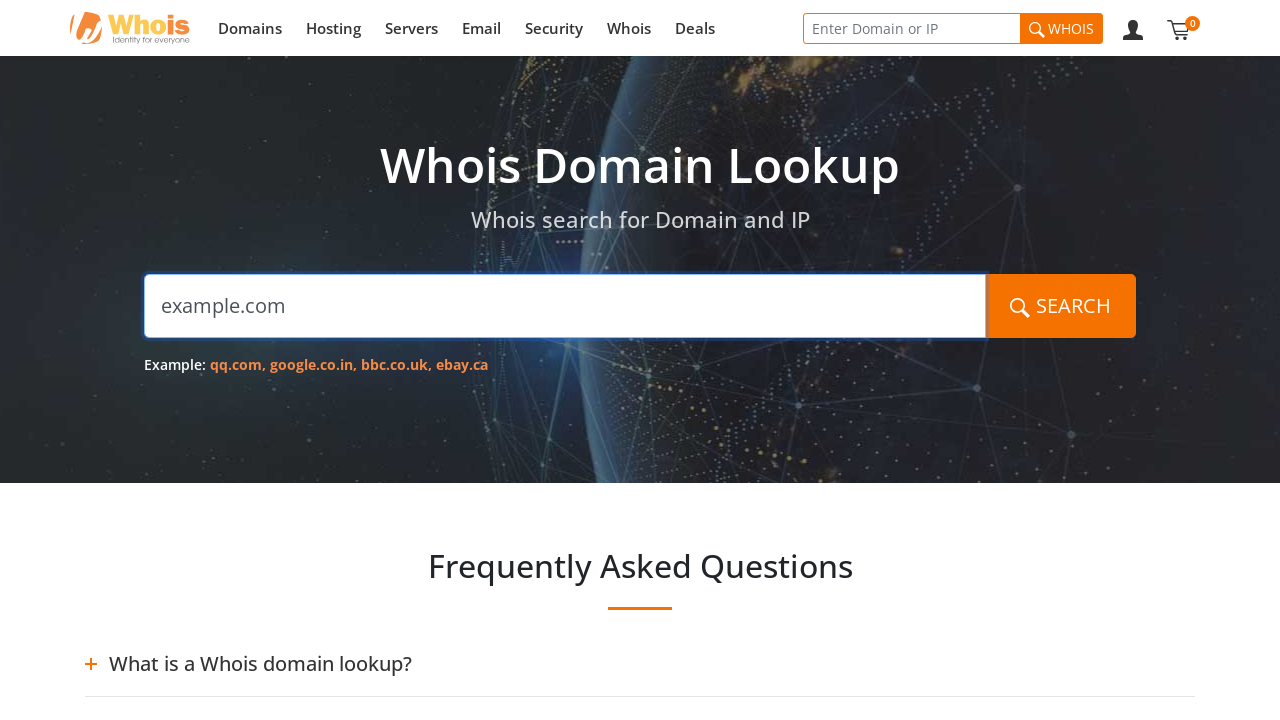

Pressed Enter to submit WHOIS lookup query on #query
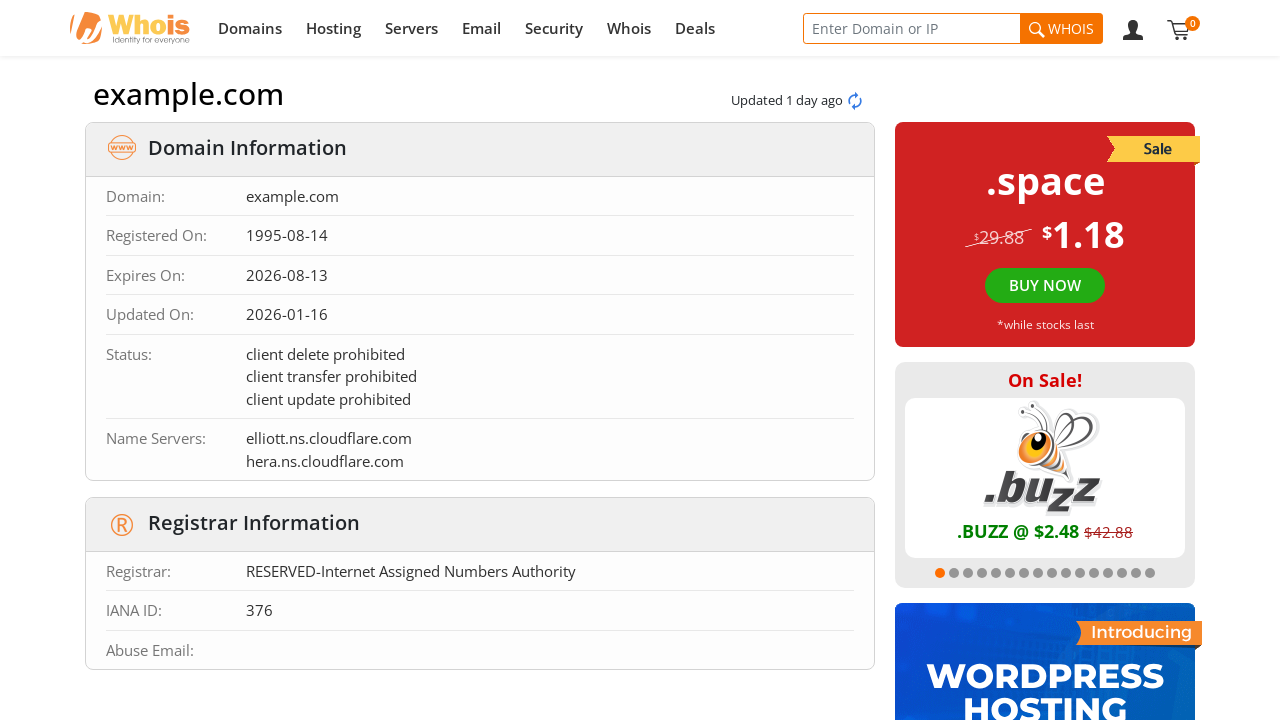

WHOIS lookup results loaded and displayed
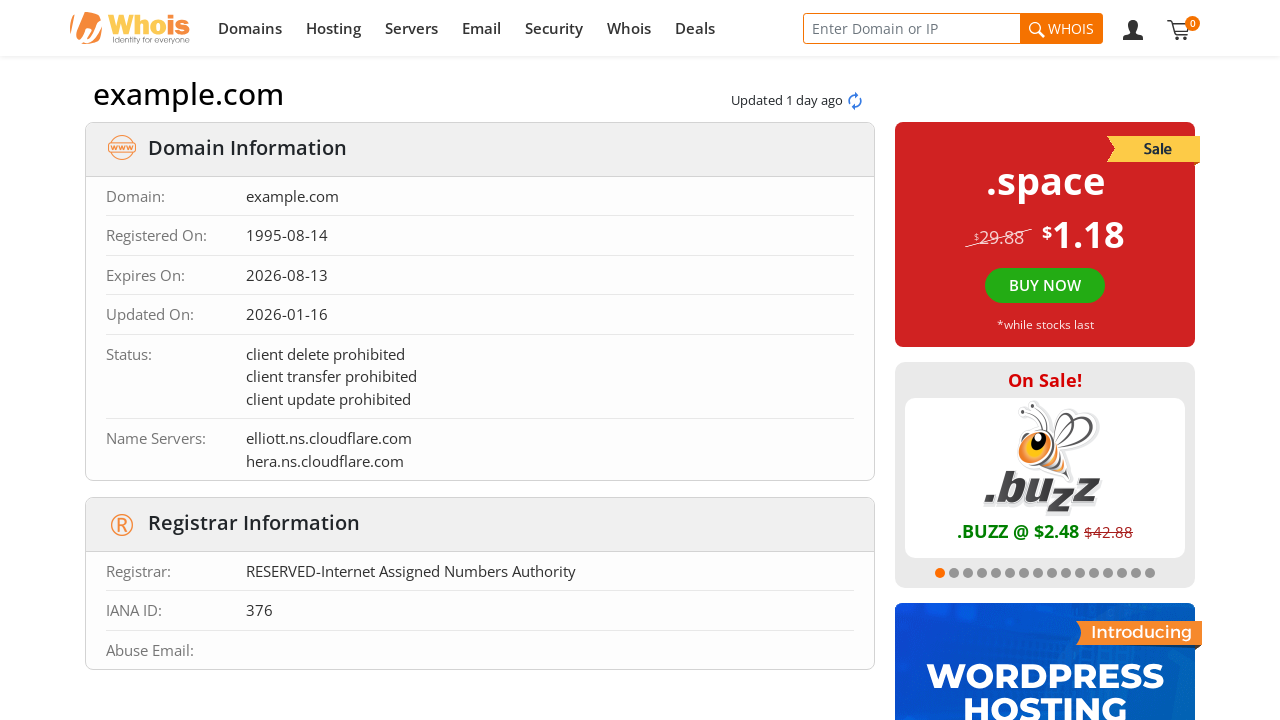

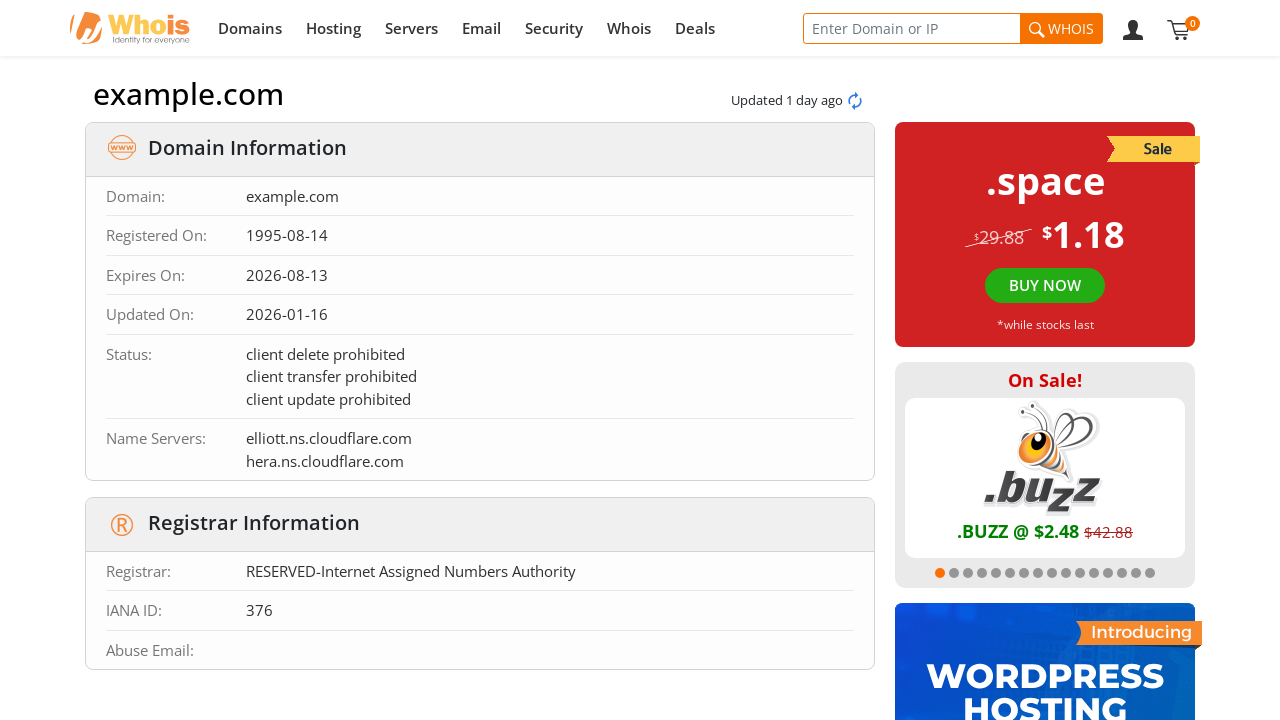